Navigates to the SelectorHub XPath practice page and verifies the page loads with elements present

Starting URL: https://selectorshub.com/xpath-practice-page/

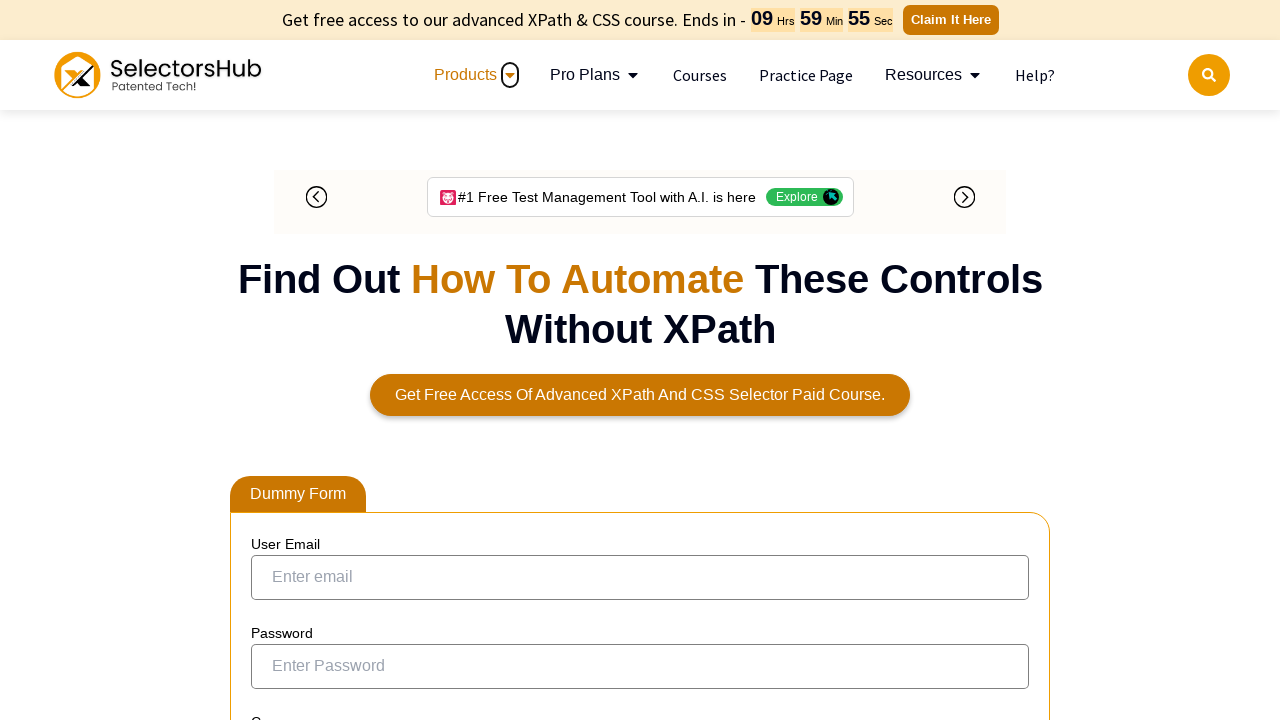

Waited for page DOM content to load
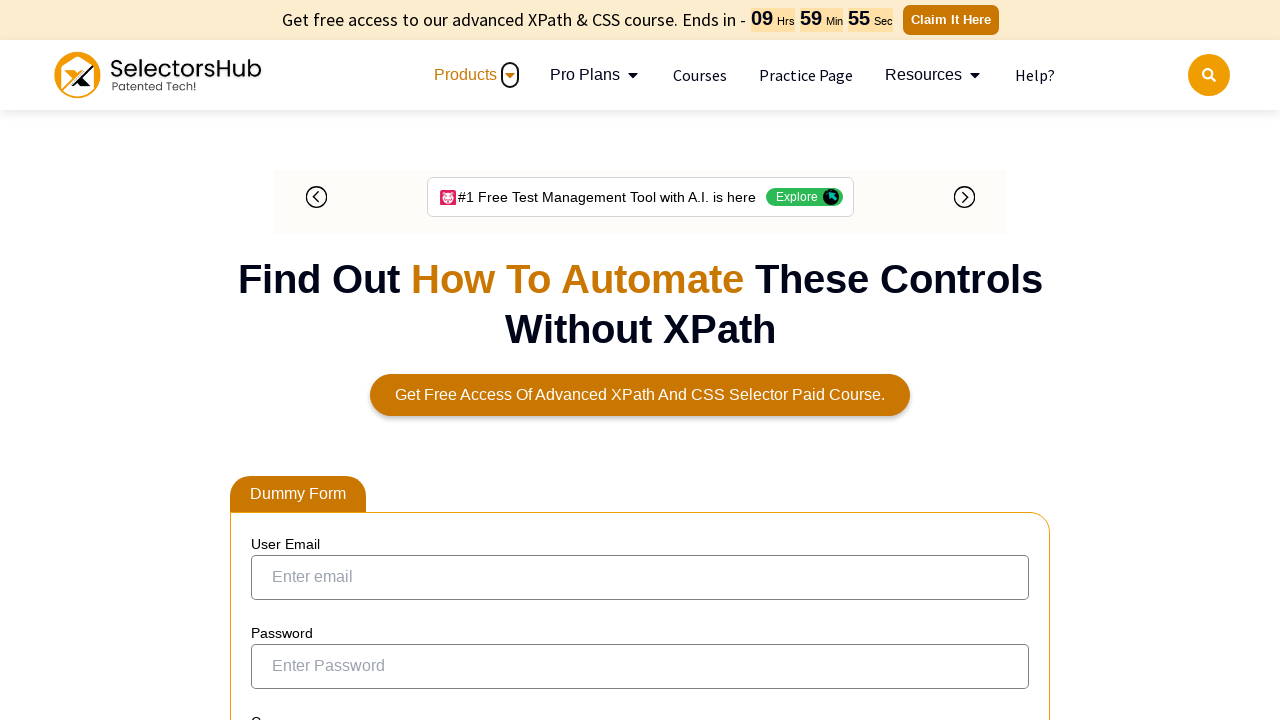

Verified body element is present on SelectorHub XPath practice page
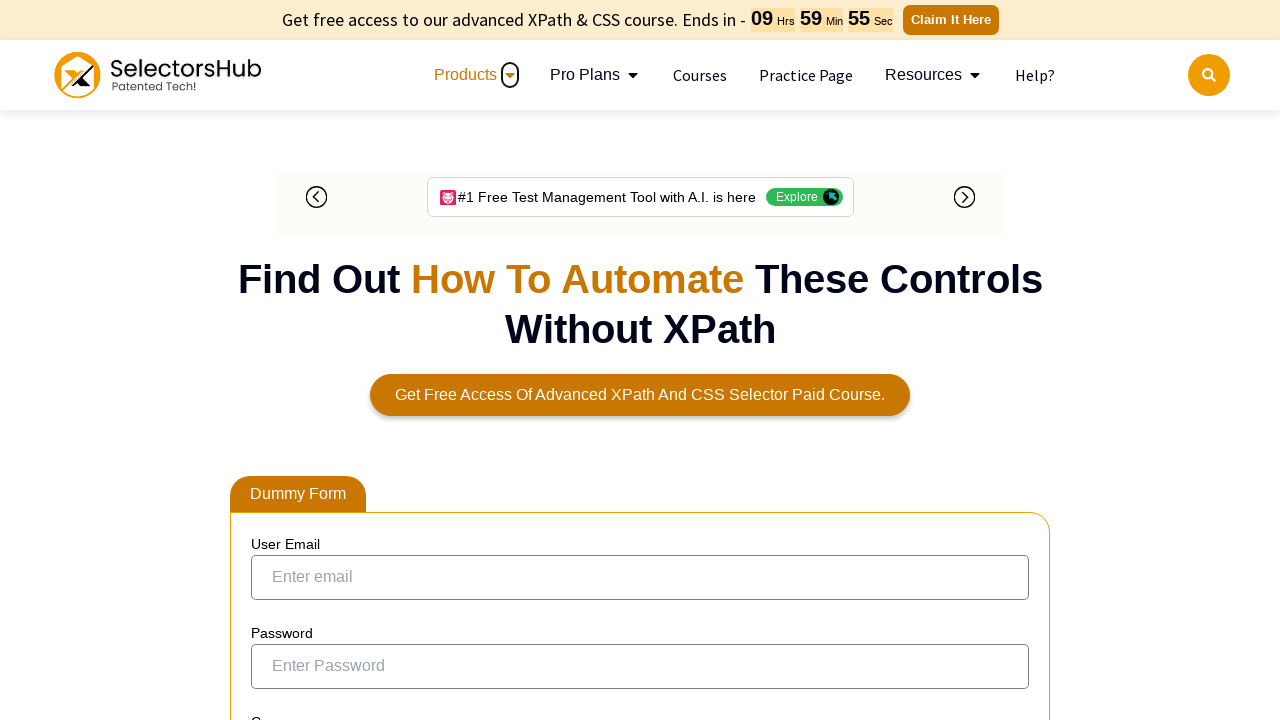

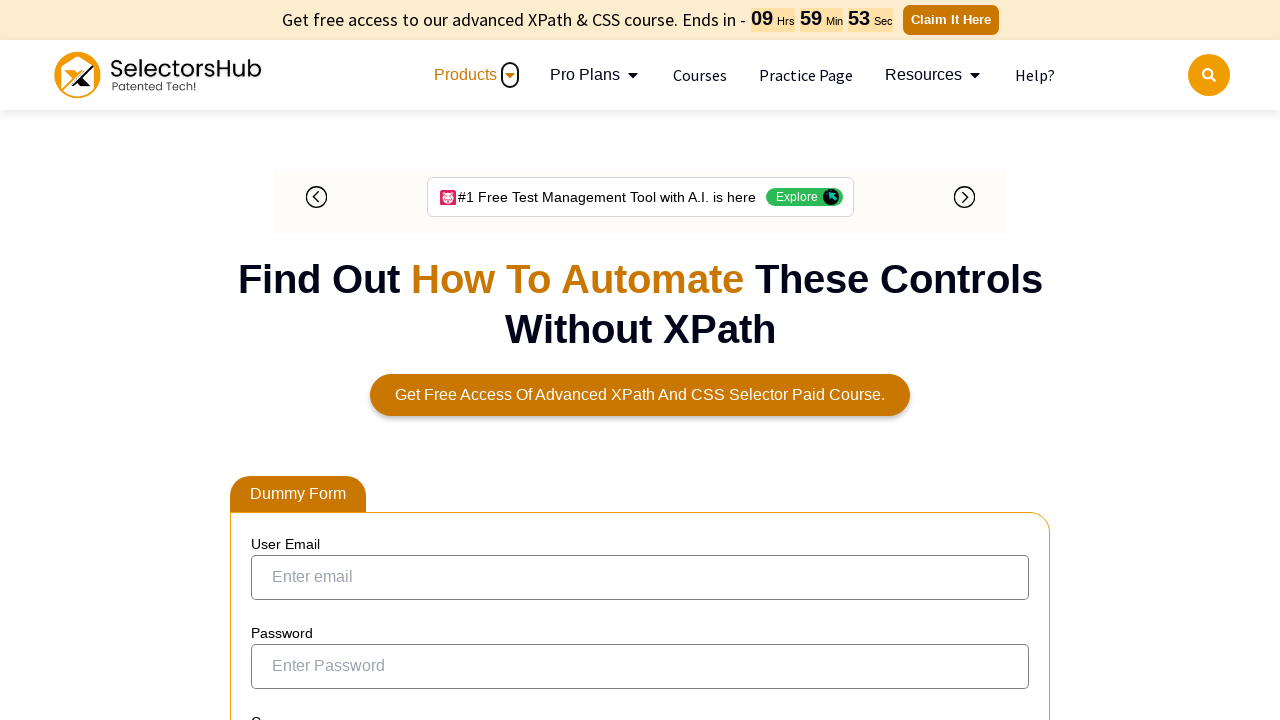